Navigates to the CS61A Cats typing test page and verifies it loads successfully

Starting URL: https://cats.cs61a.org/

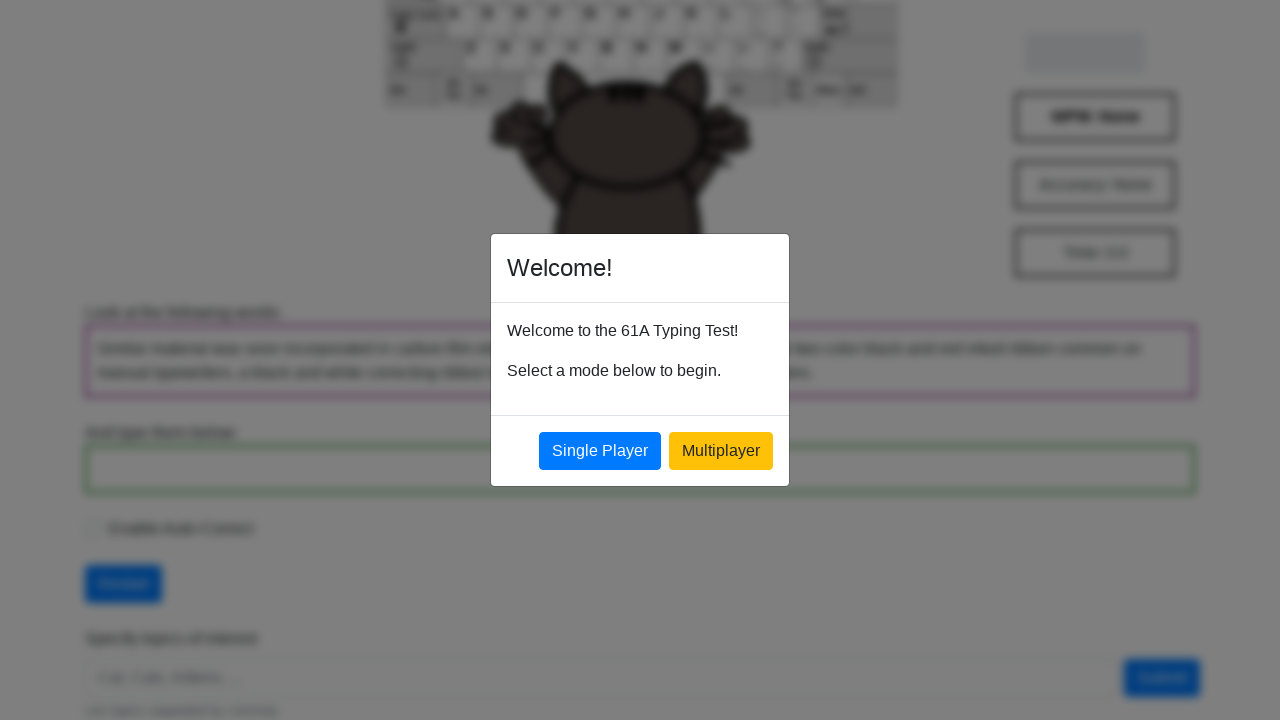

Navigated to CS61A Cats typing test page
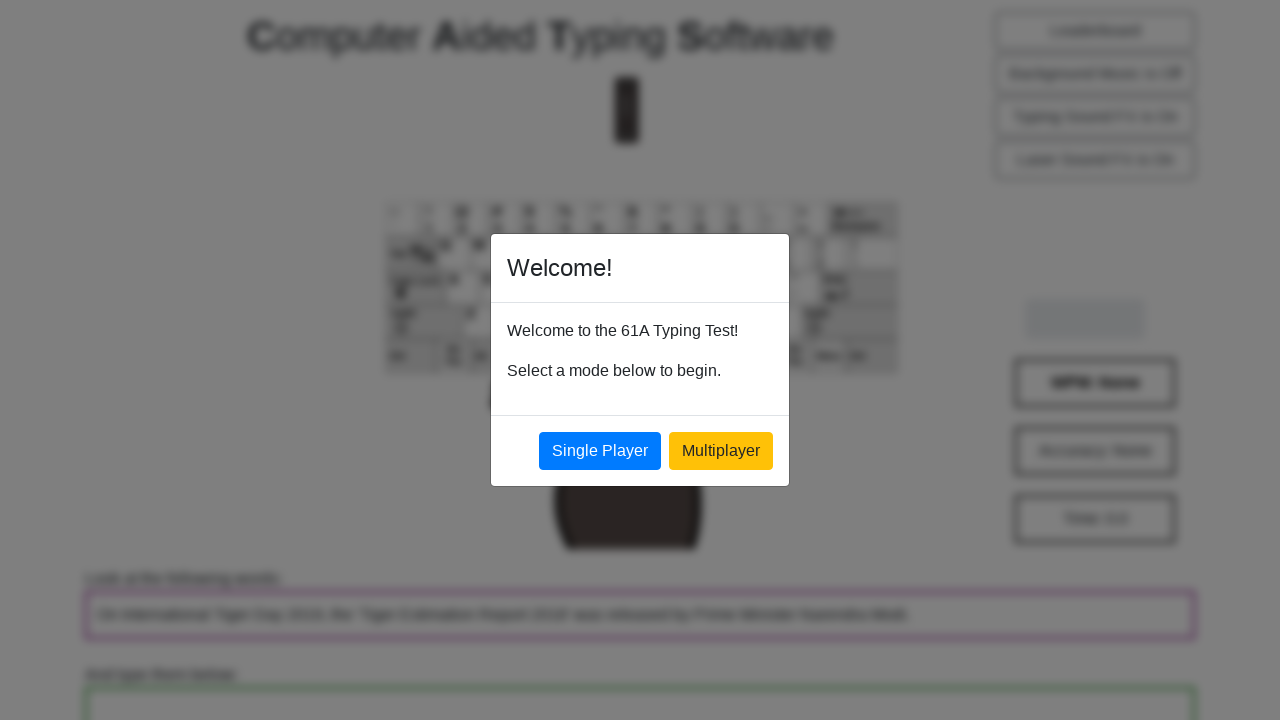

Page DOM content fully loaded
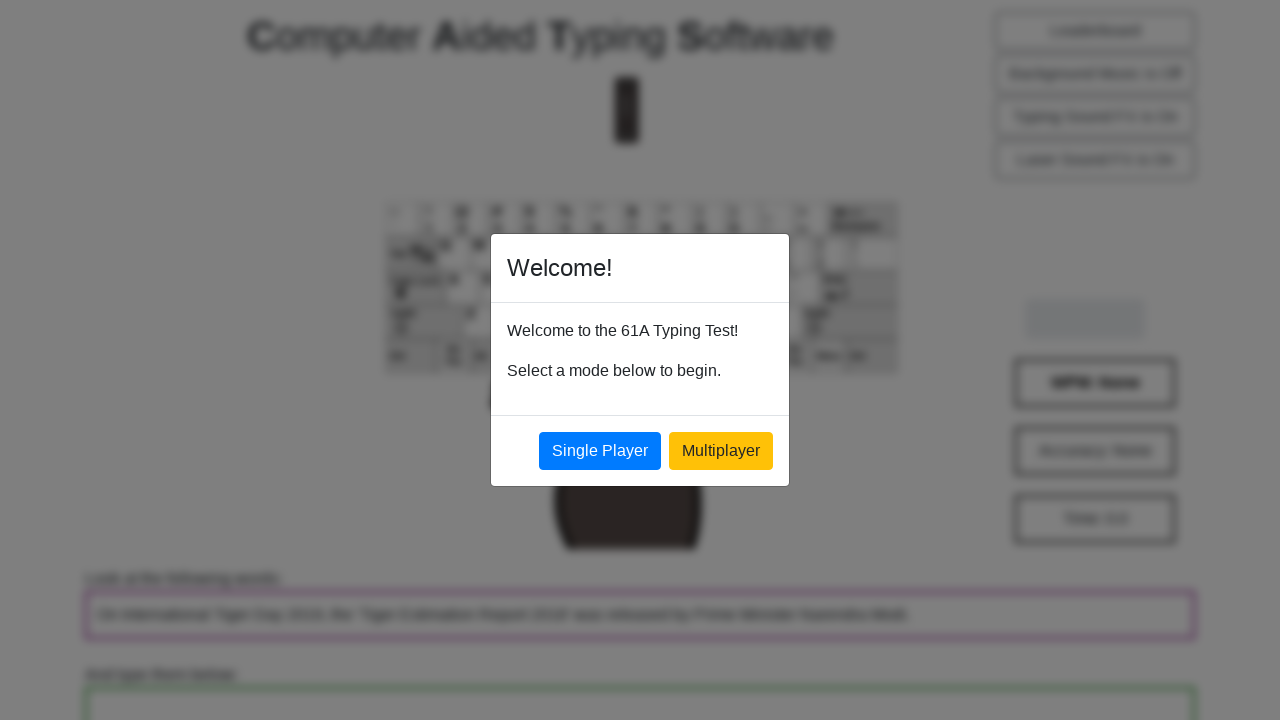

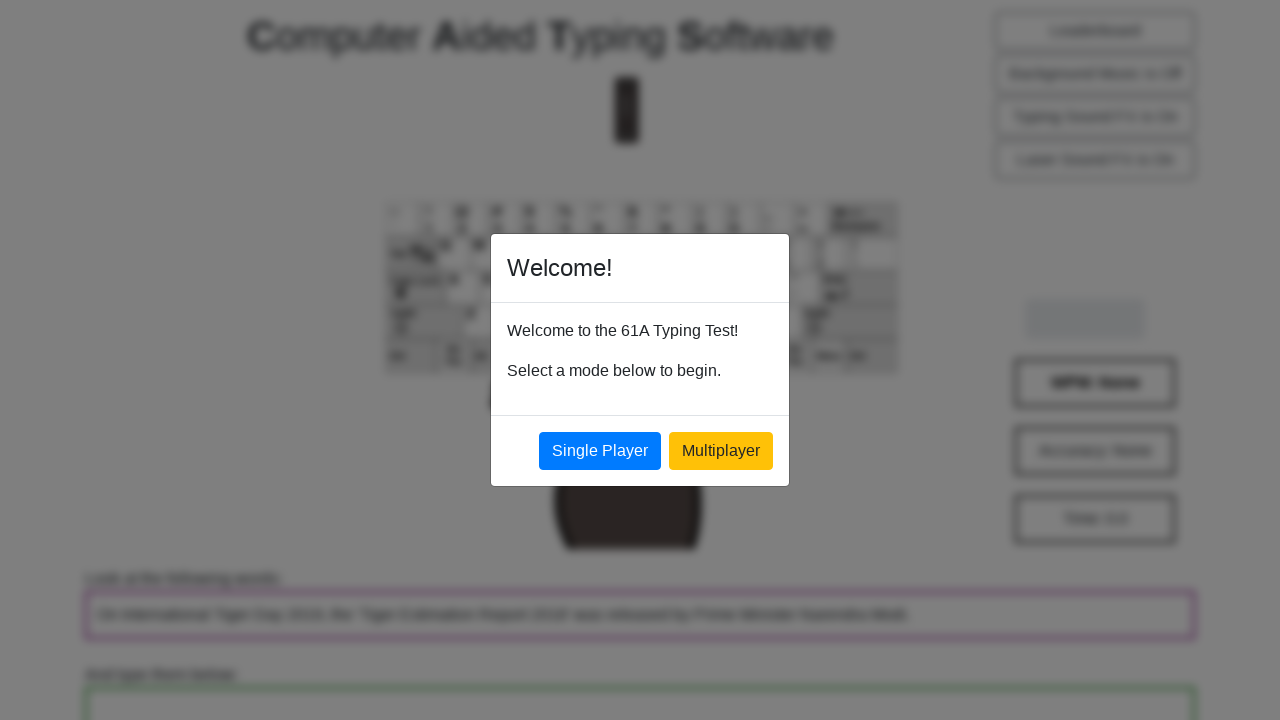